Tests AJAX functionality by clicking a button and waiting for dynamic content to load and display text

Starting URL: http://uitestingplayground.com/ajax

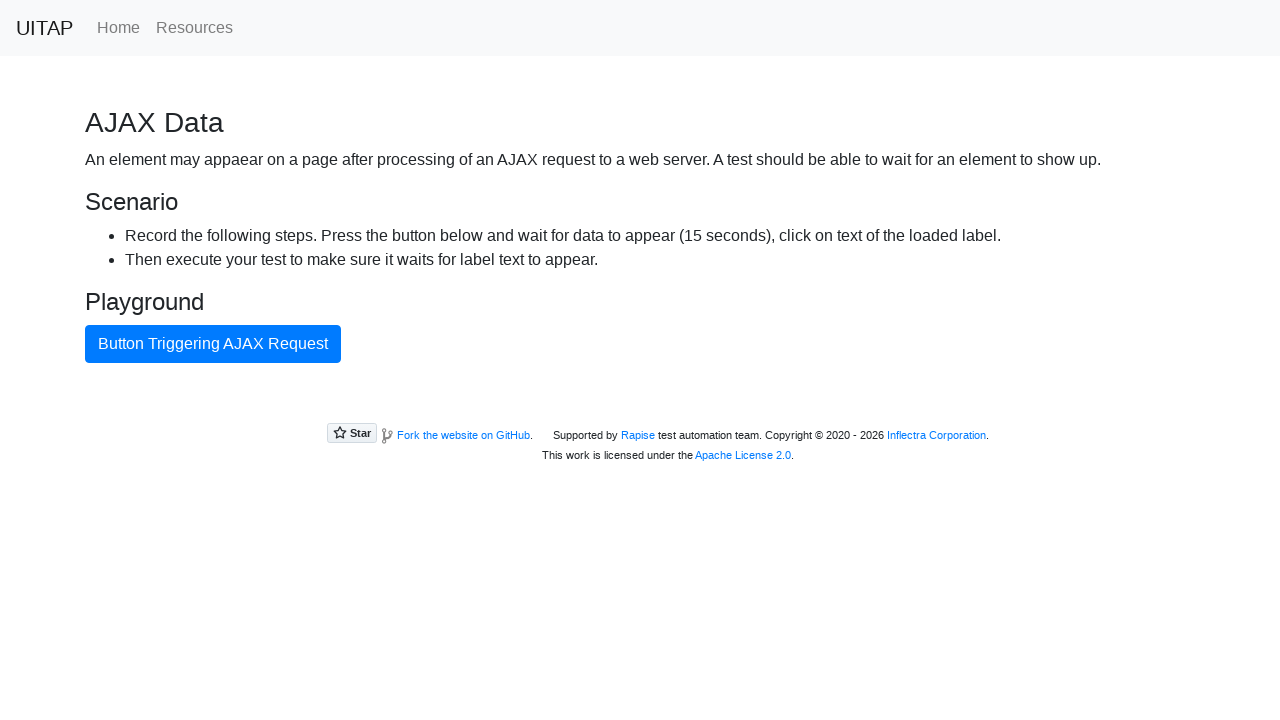

Clicked the AJAX button to trigger dynamic content loading at (213, 344) on #ajaxButton
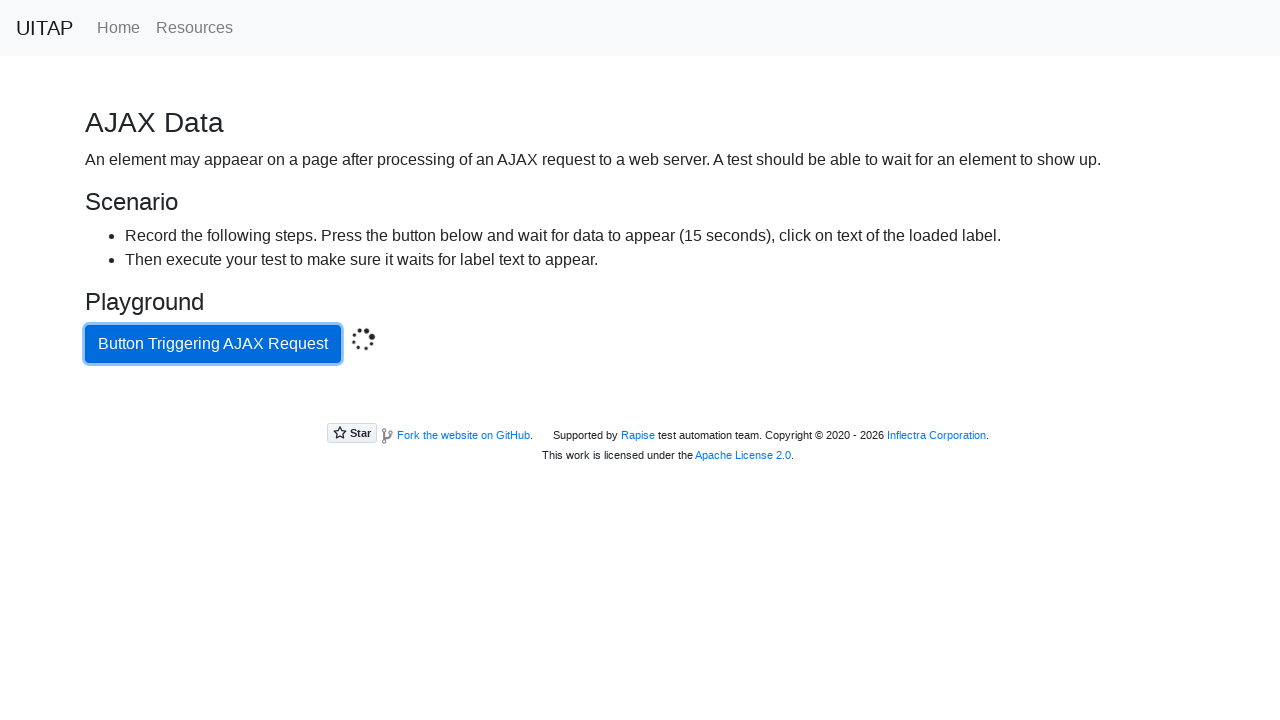

Content element appeared in the DOM
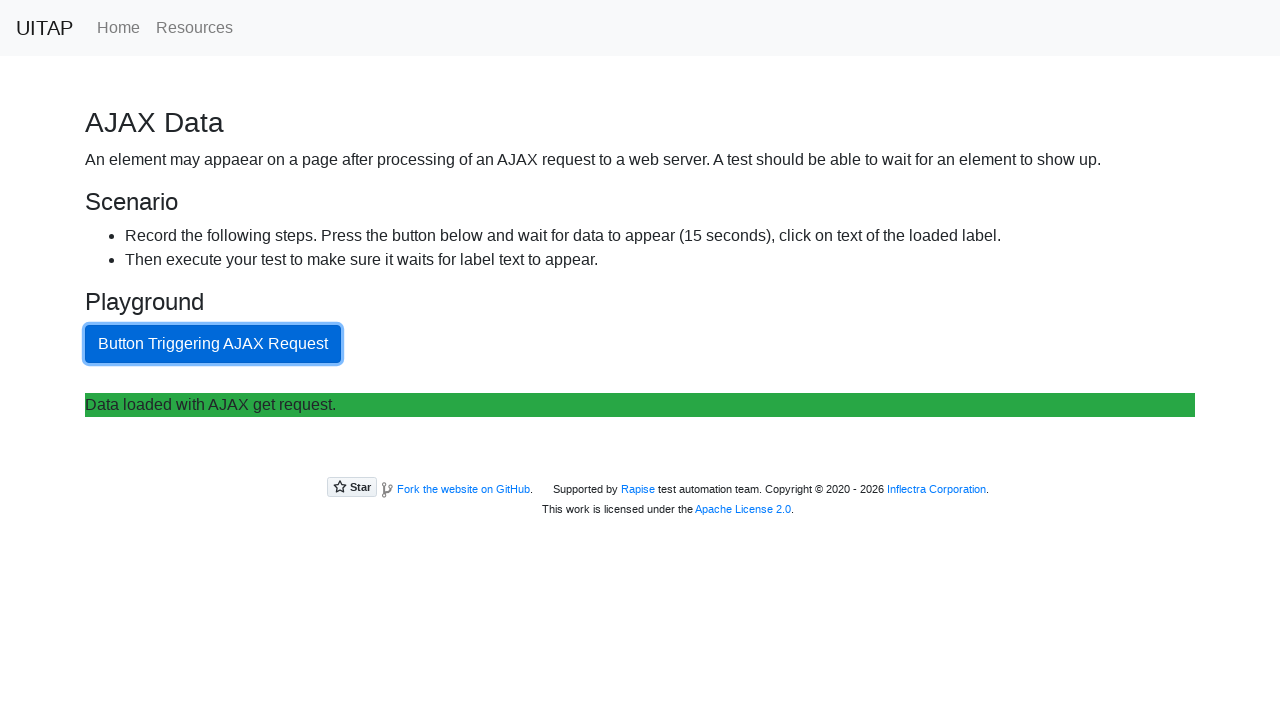

Dynamic content text loaded and displayed in the content element
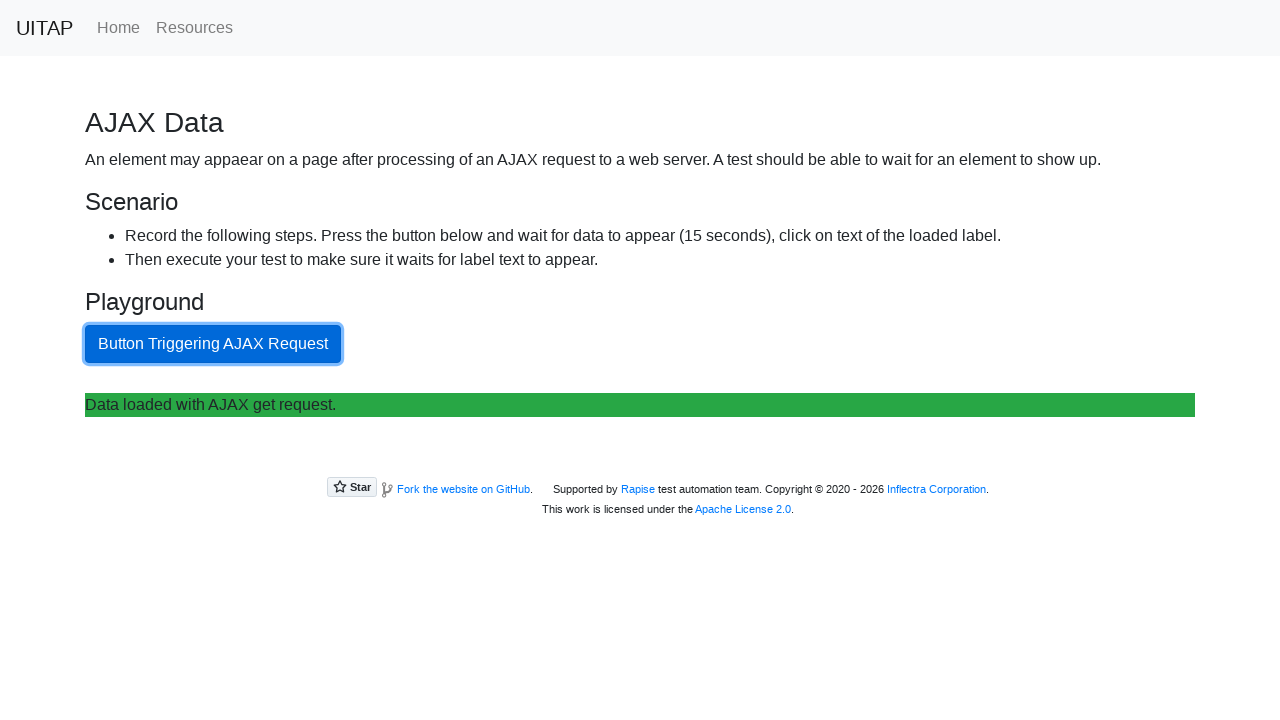

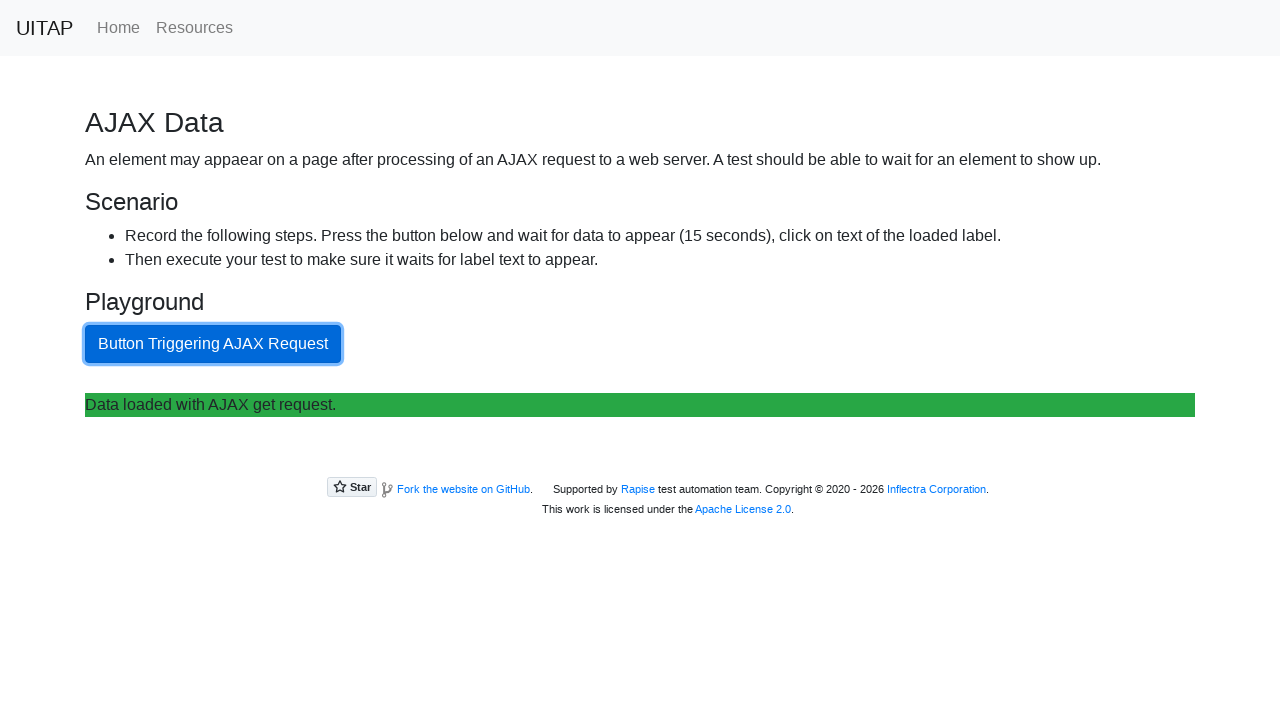